Tests various checkbox interactions including clicking checkboxes, verifying state changes, toggling switches, and checking if elements are selected

Starting URL: https://leafground.com/checkbox.xhtml

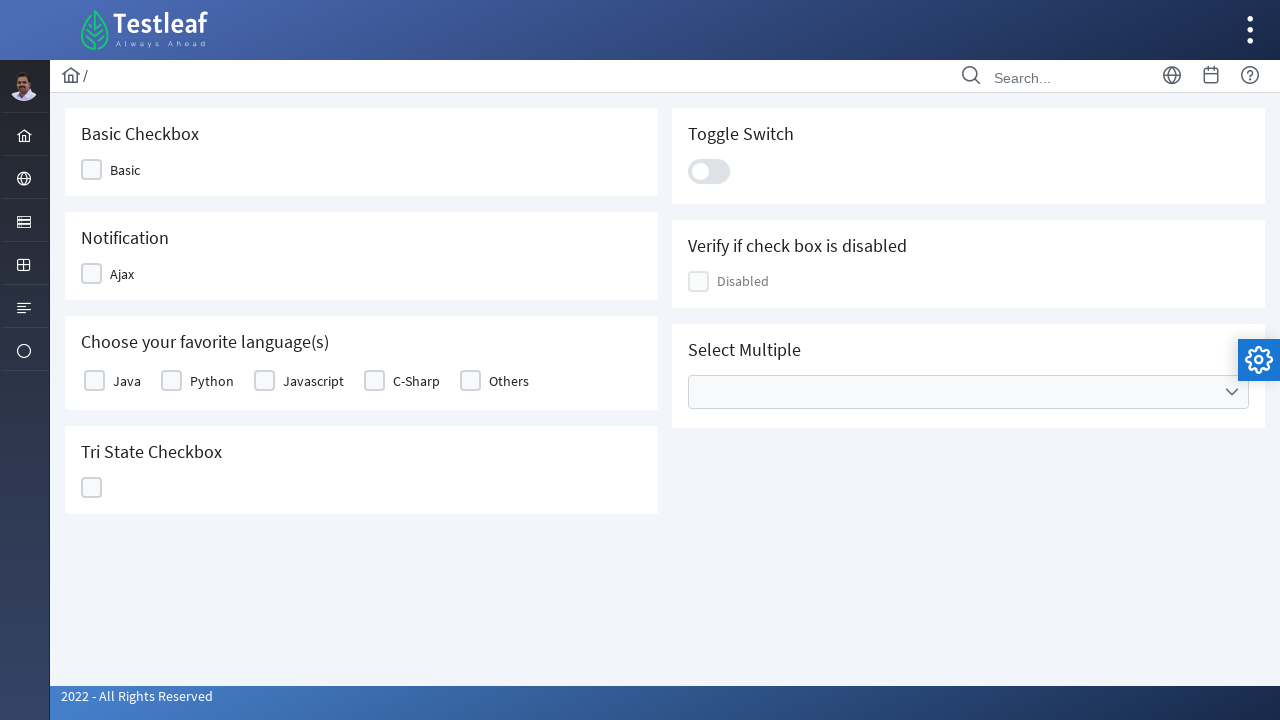

Clicked first checkbox at (92, 170) on xpath=//div[contains(@class,'ui-chkbox-box')]
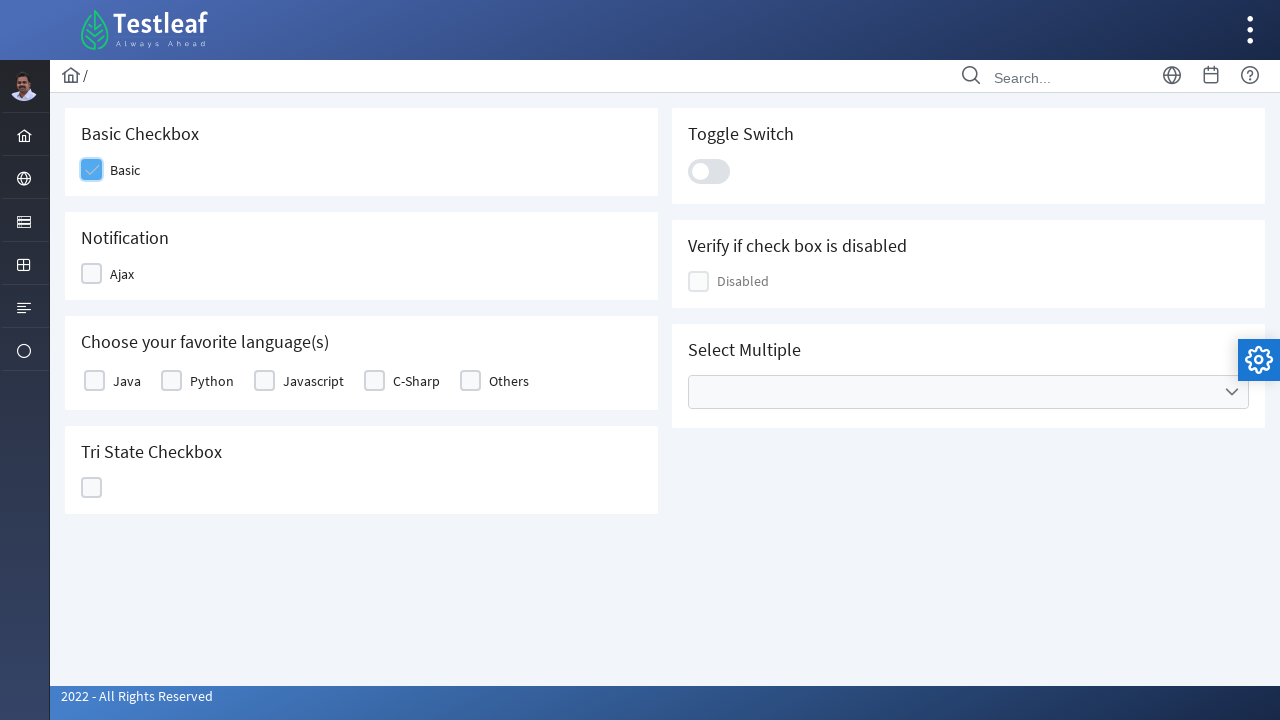

Clicked checkbox following hidden accessible div at (92, 274) on (//div[@class='ui-helper-hidden-accessible']/following-sibling::div)[13]
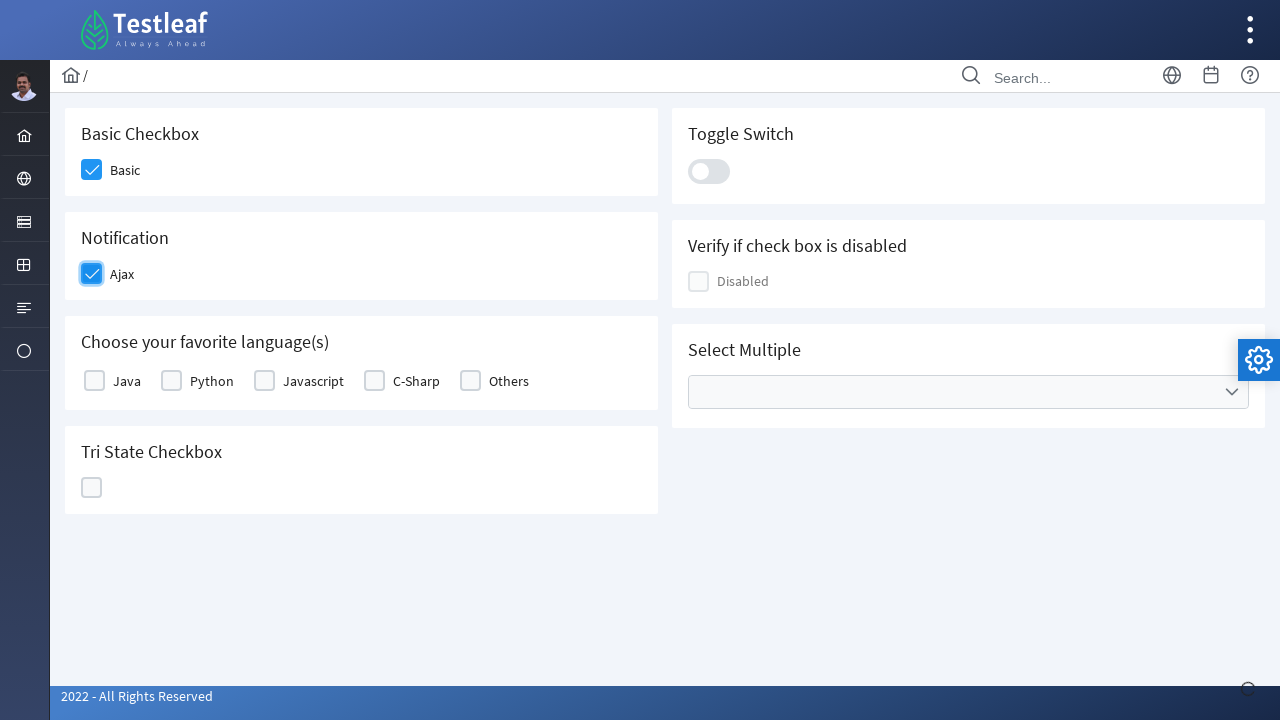

Retrieved 'Checked' text content
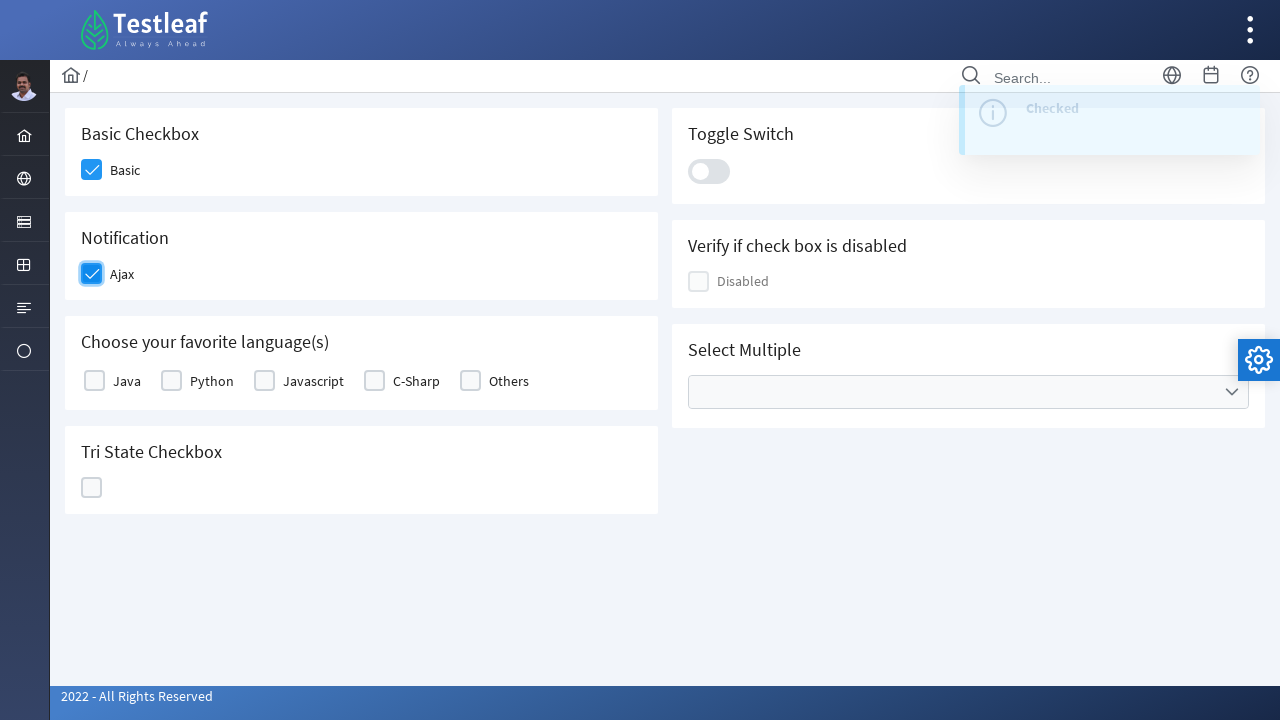

Verified 'Checked' text appears on page
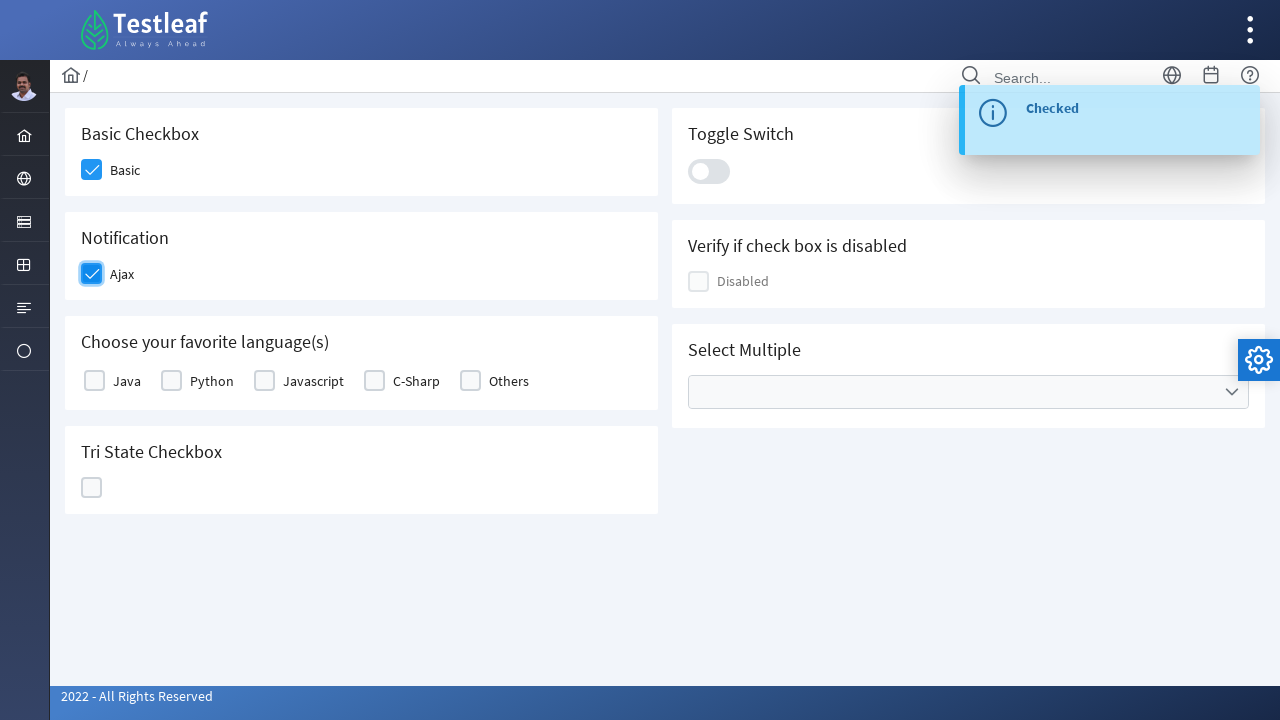

Clicked another checkbox at (172, 381) on (//div[contains(@class,'ui-chkbox')]/div)[8]
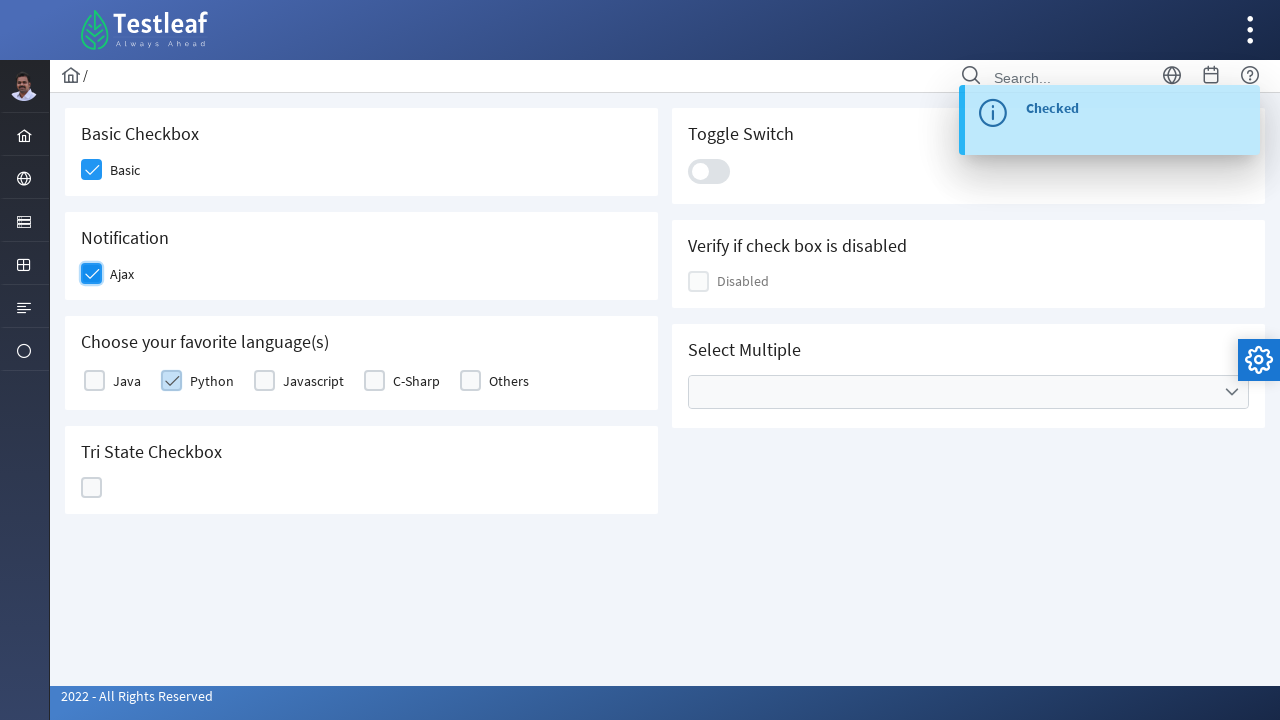

Clicked checkbox to trigger state change at (92, 488) on (//div[contains(@class,'ui-chkbox')])[15]
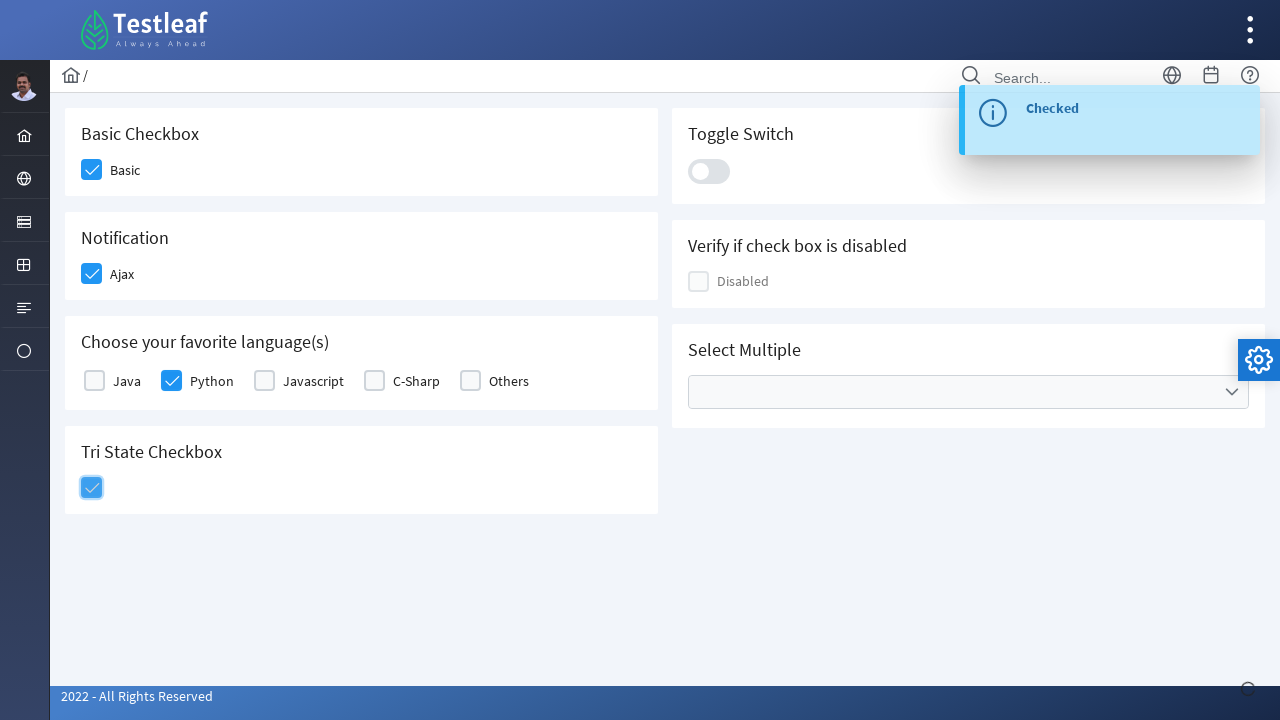

Retrieved state text content
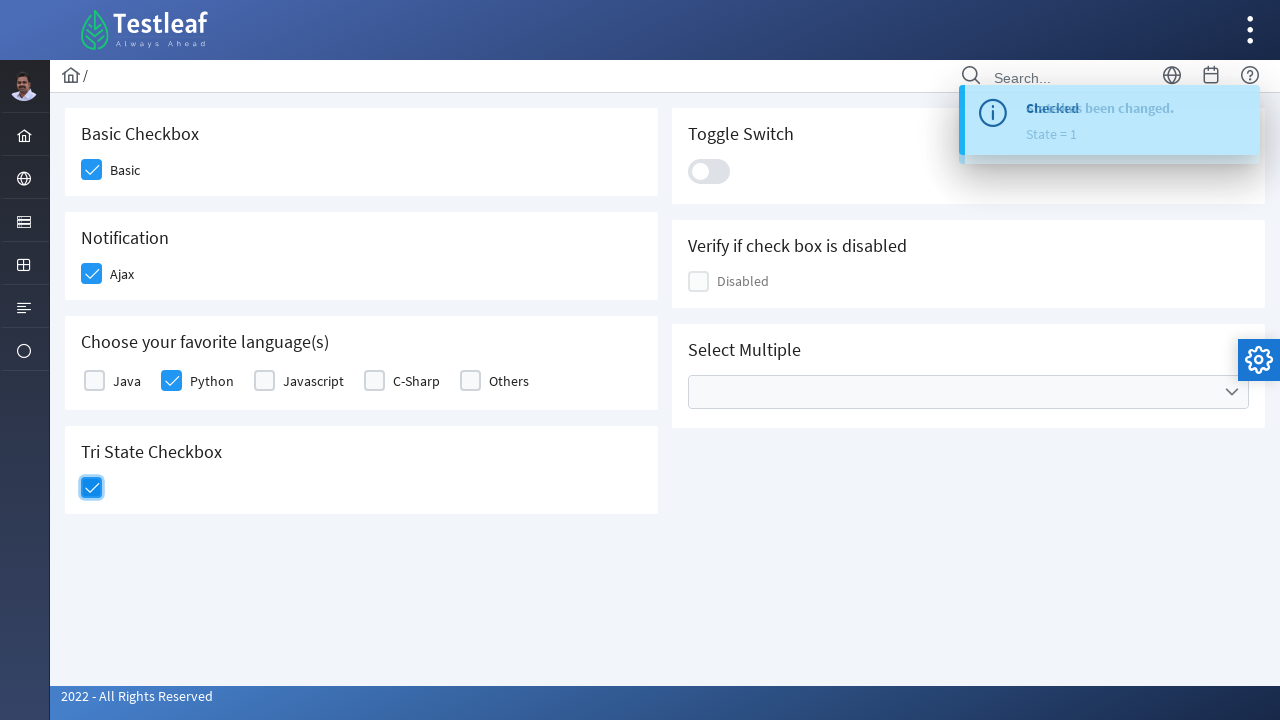

Verified state = 1 is displayed
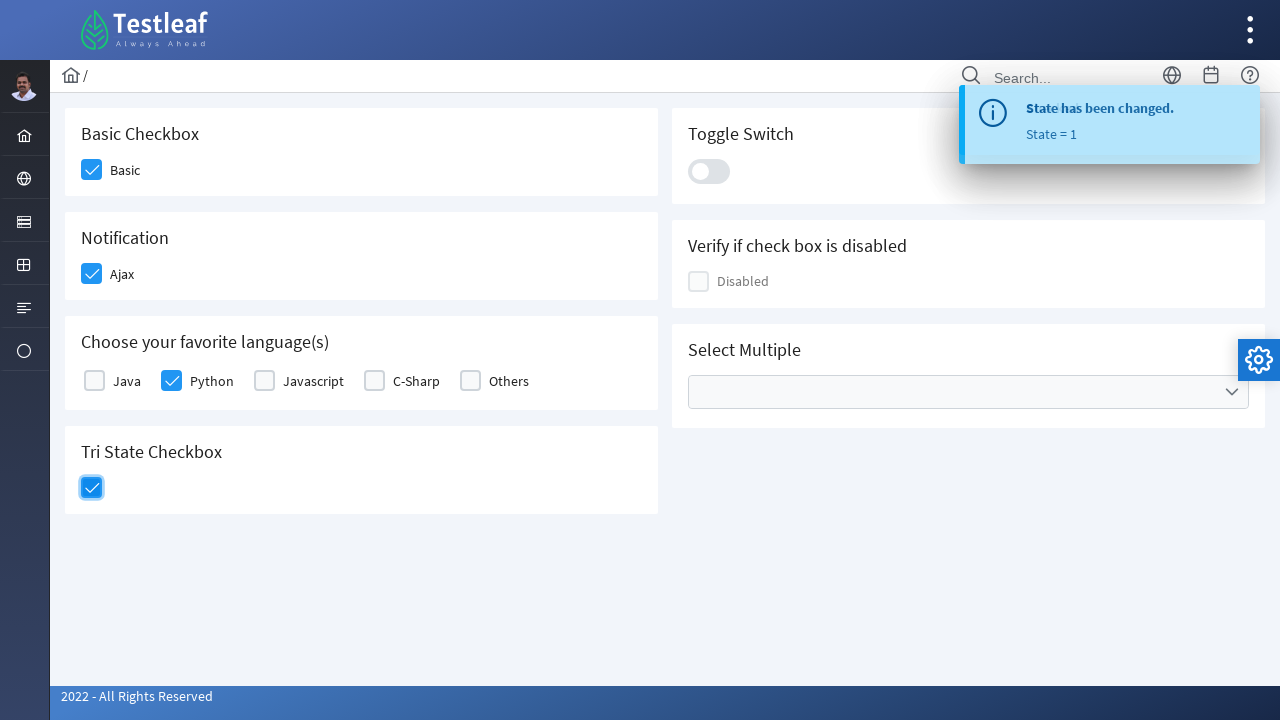

Clicked toggle switch slider at (709, 171) on .ui-toggleswitch-slider
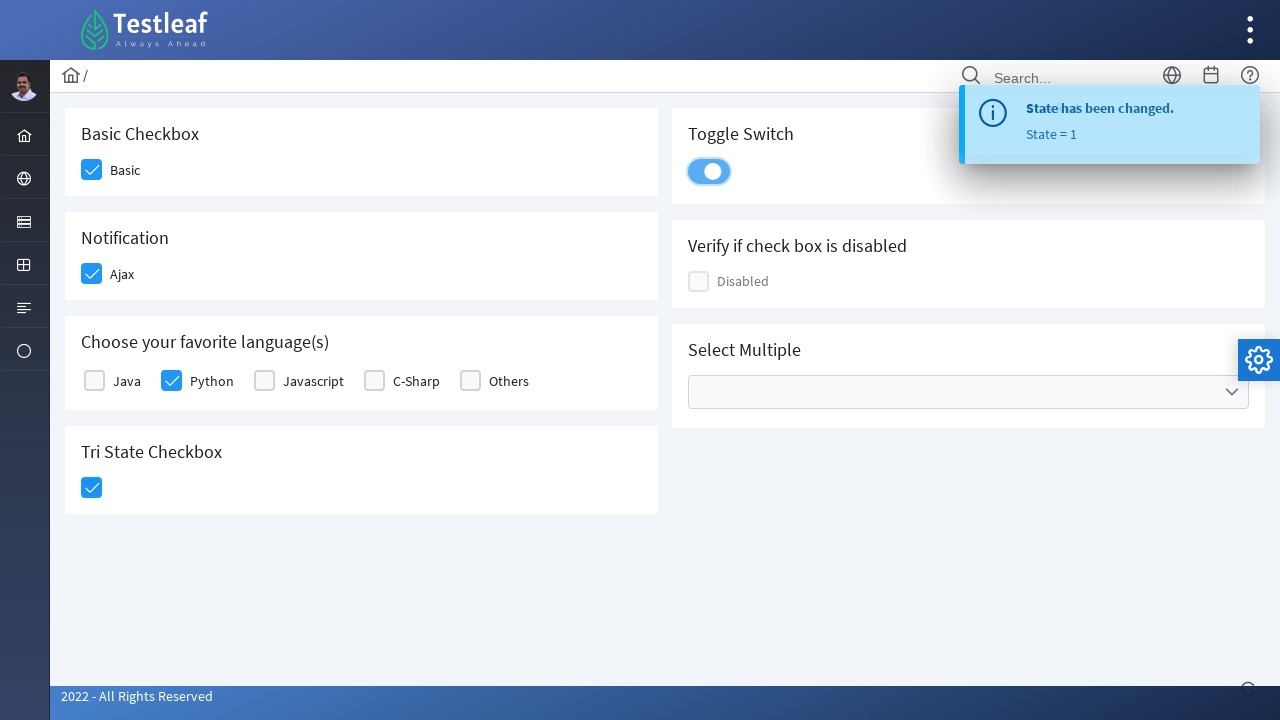

Retrieved toggle switch state text
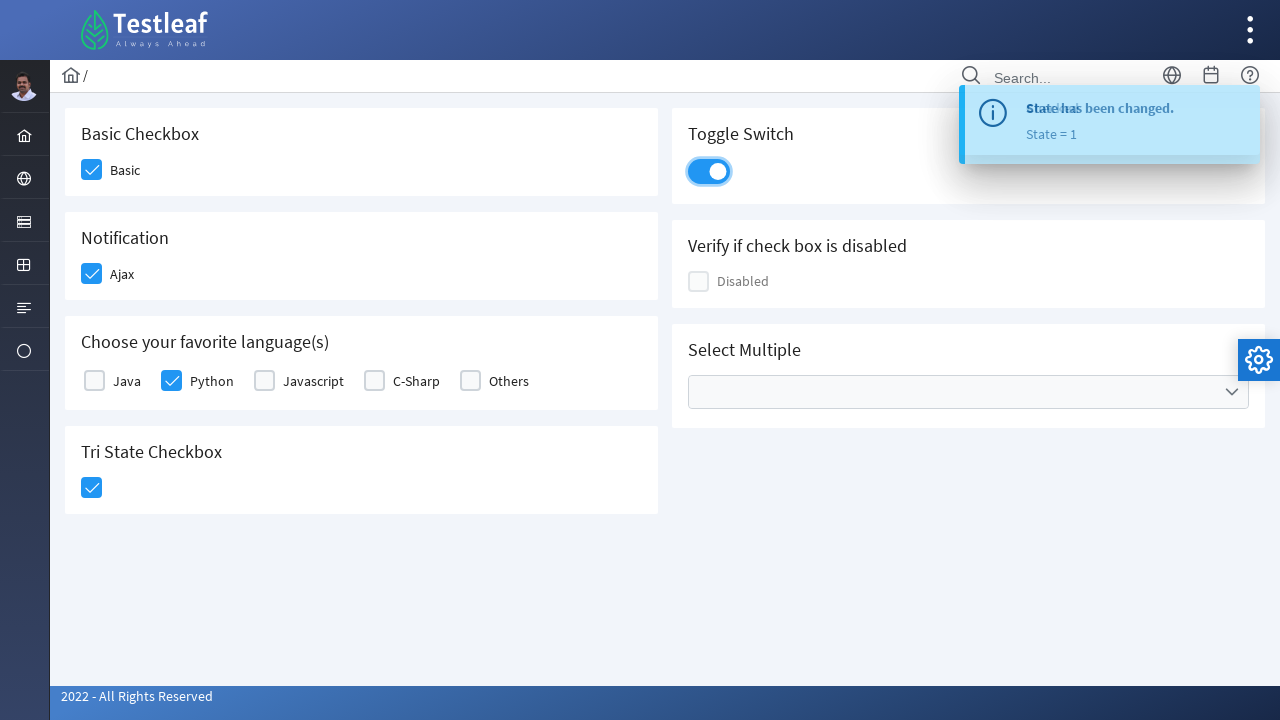

Verified toggle switch displays 'Checked' state
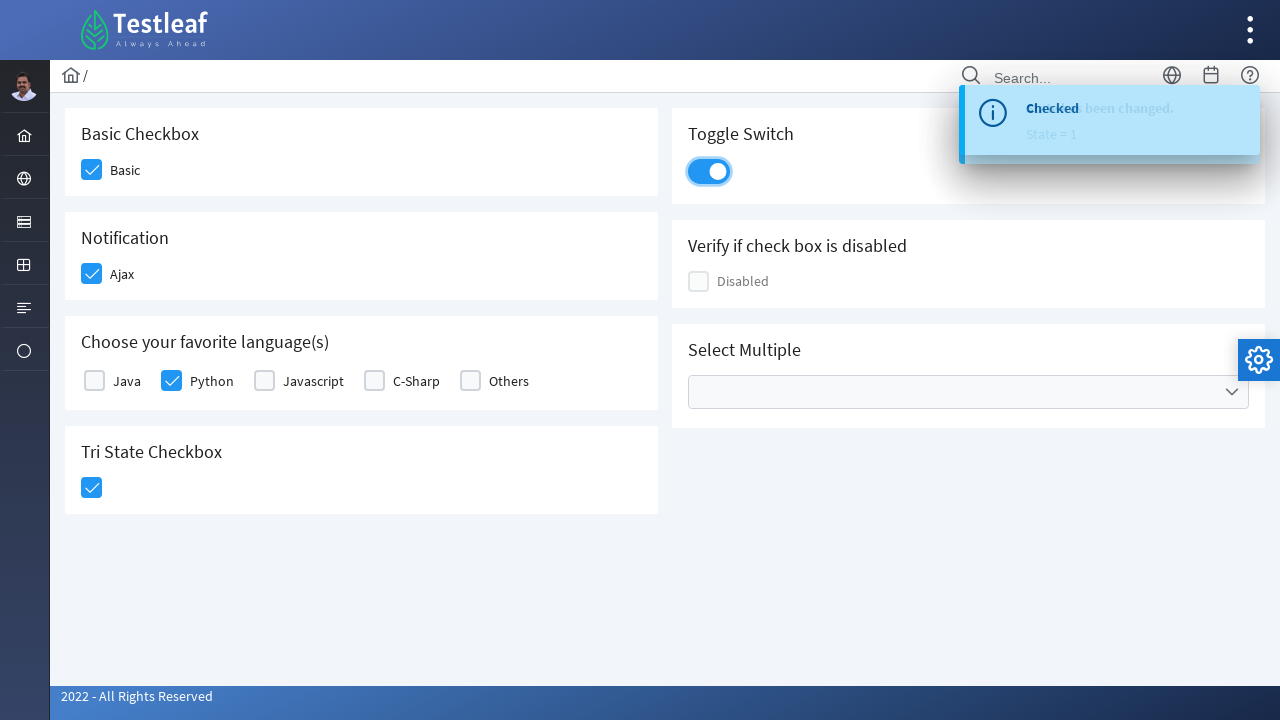

Checked aria-checked attribute value for third select boolean checkbox
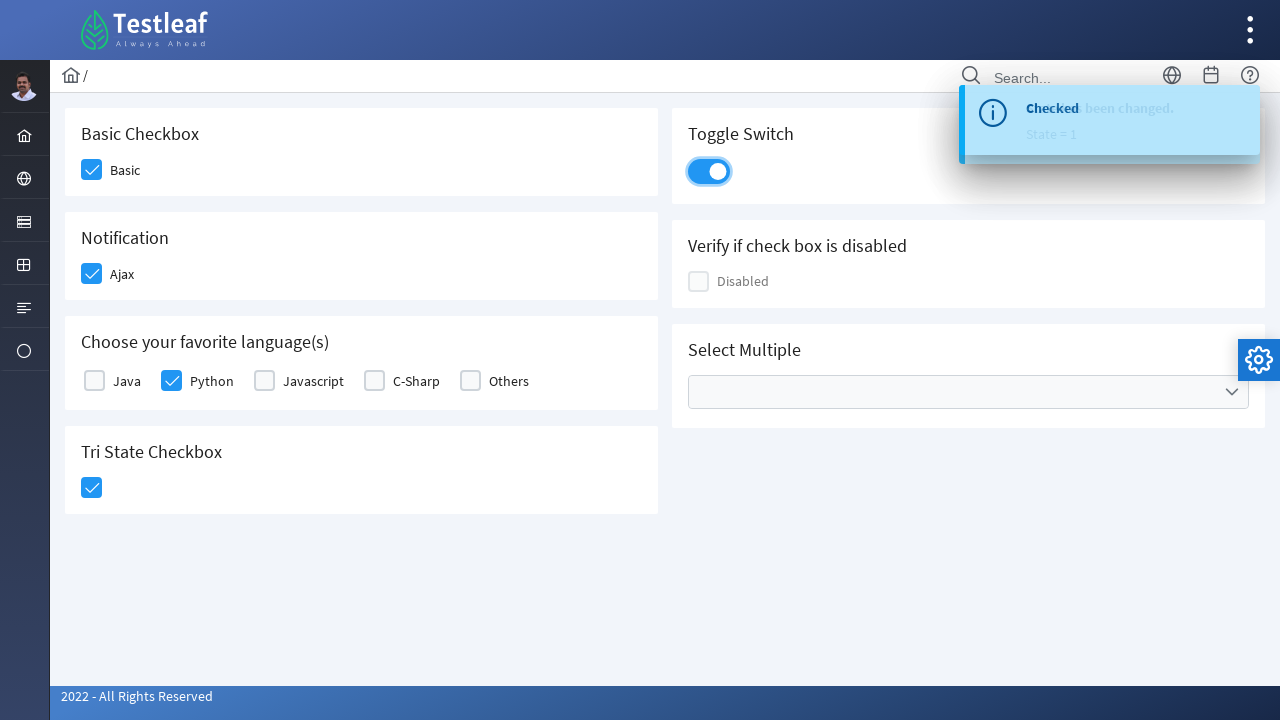

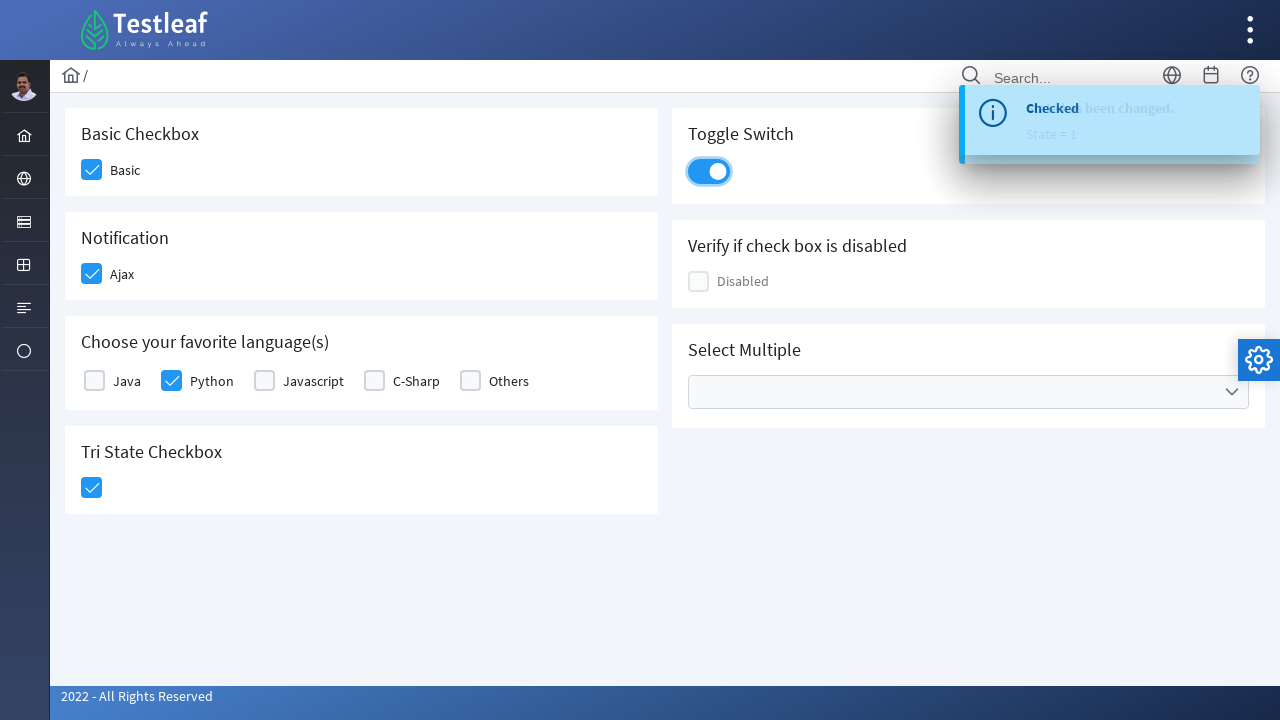